Tests that clicking the Due column header sorts the table data in ascending order by verifying the numeric values are sorted from lowest to highest.

Starting URL: http://the-internet.herokuapp.com/tables

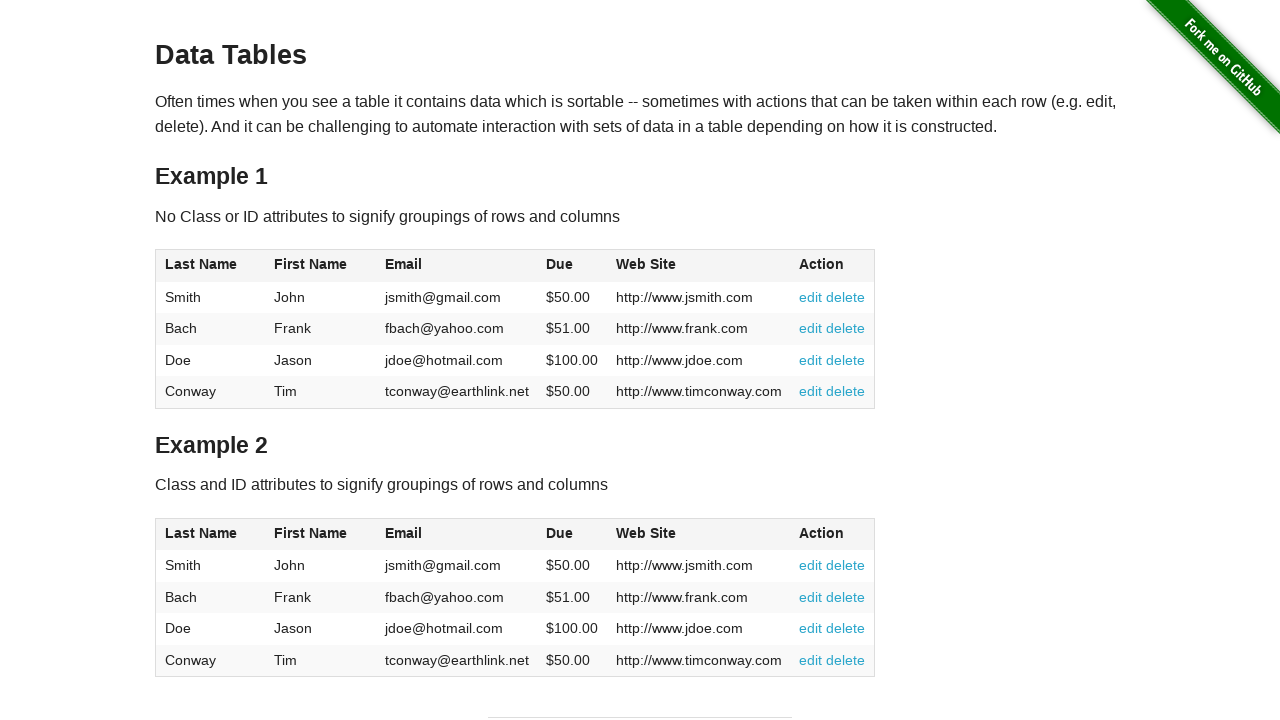

Clicked Due column header to sort table at (572, 266) on #table1 thead tr th:nth-of-type(4)
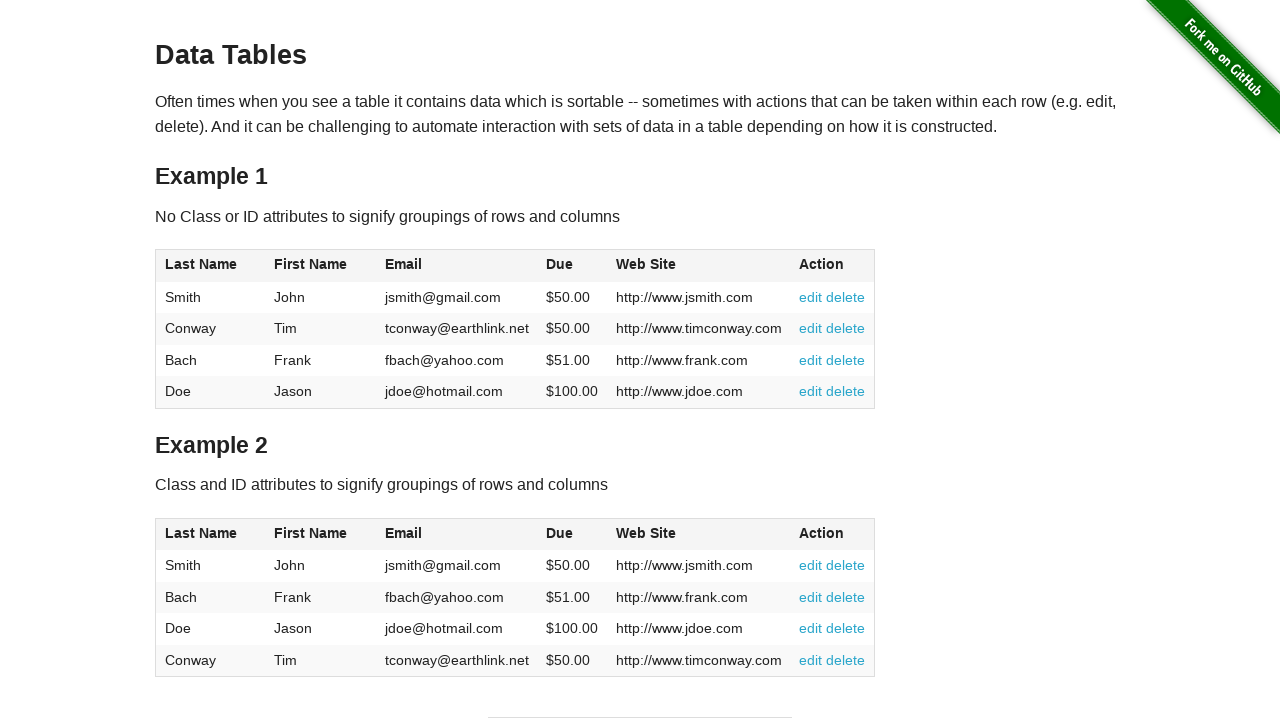

Due column data loaded and table sorted in ascending order
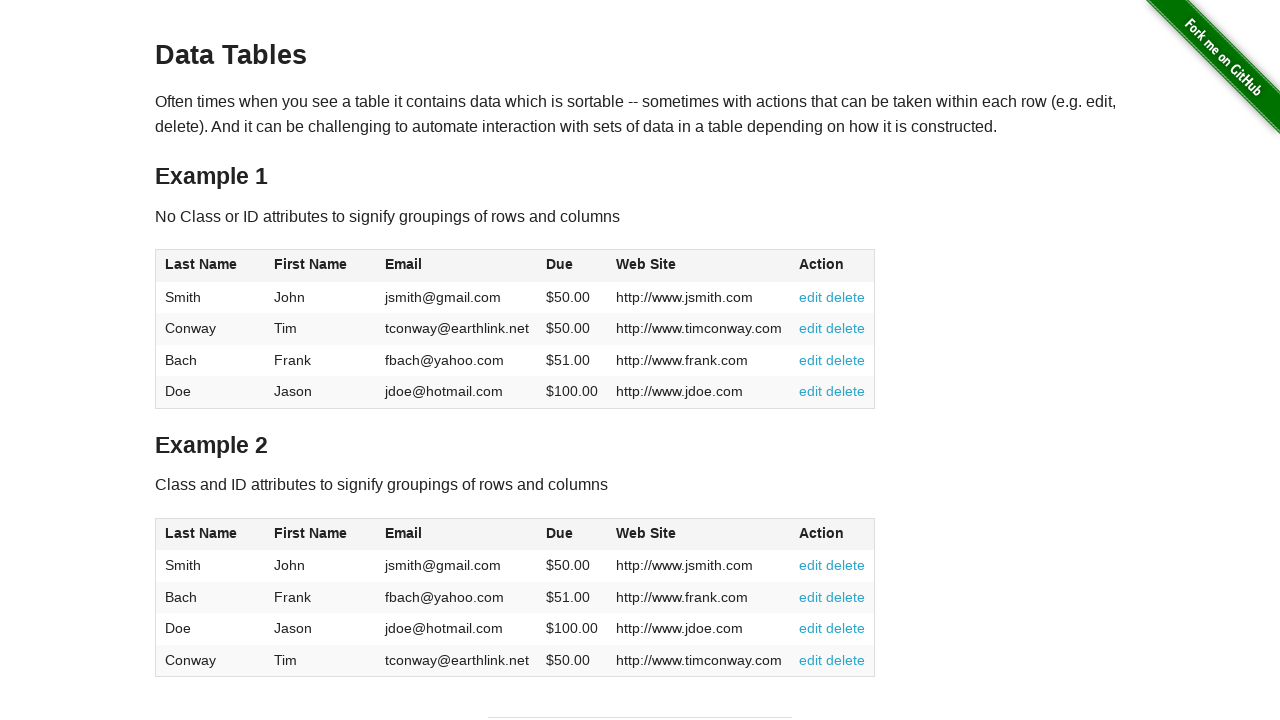

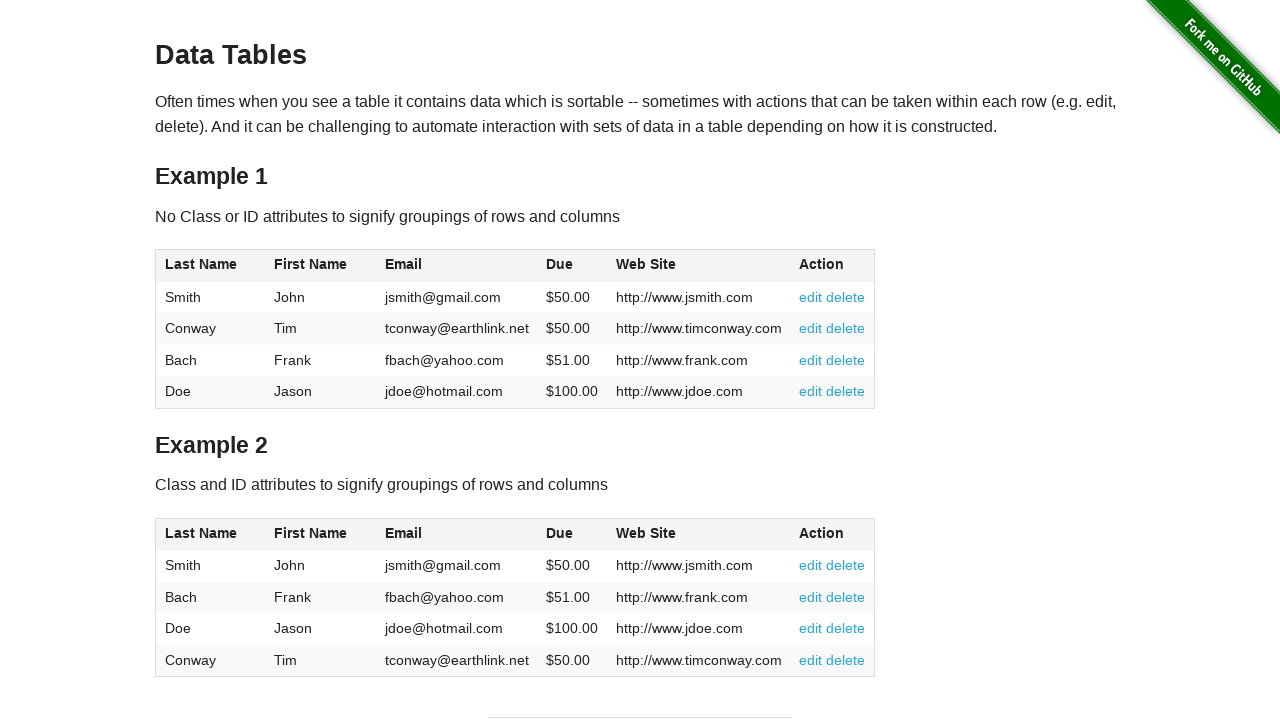